Tests form submission on DemoQA text-box page by filling all fields (username, email, current address, permanent address) and clicking submit

Starting URL: https://demoqa.com/text-box

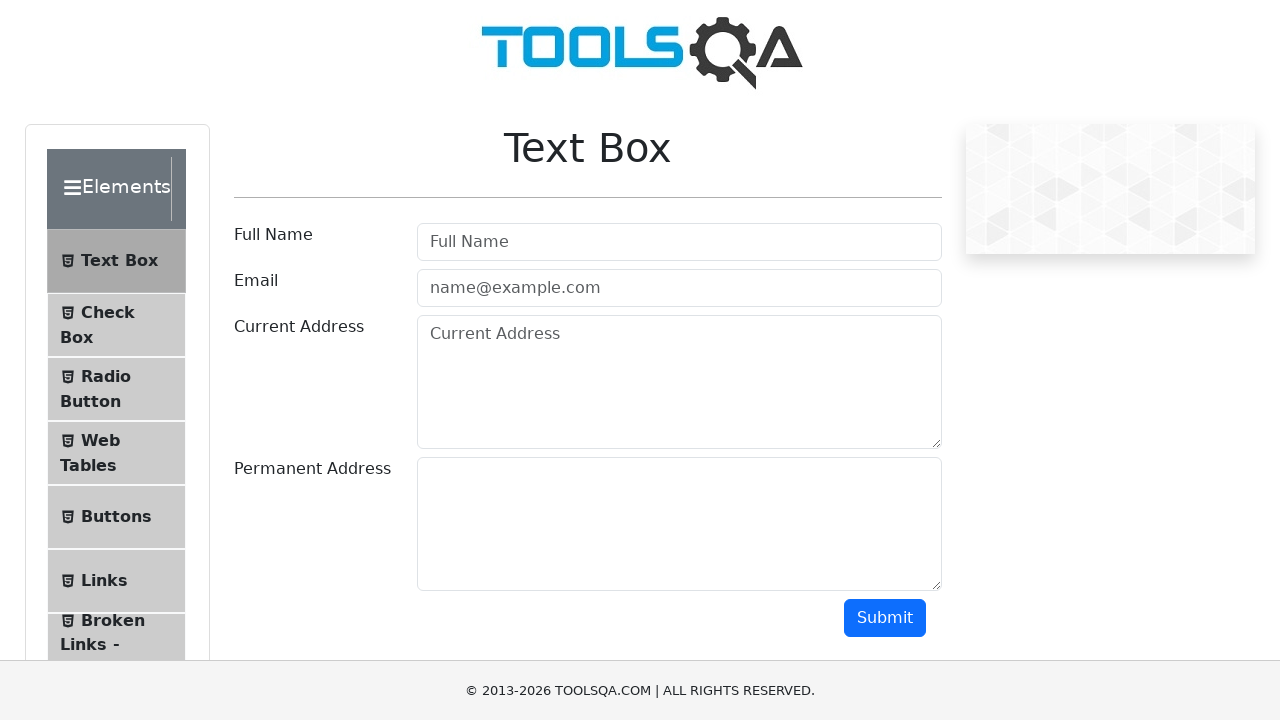

Filled username field with 'shondi Akter' on #userName
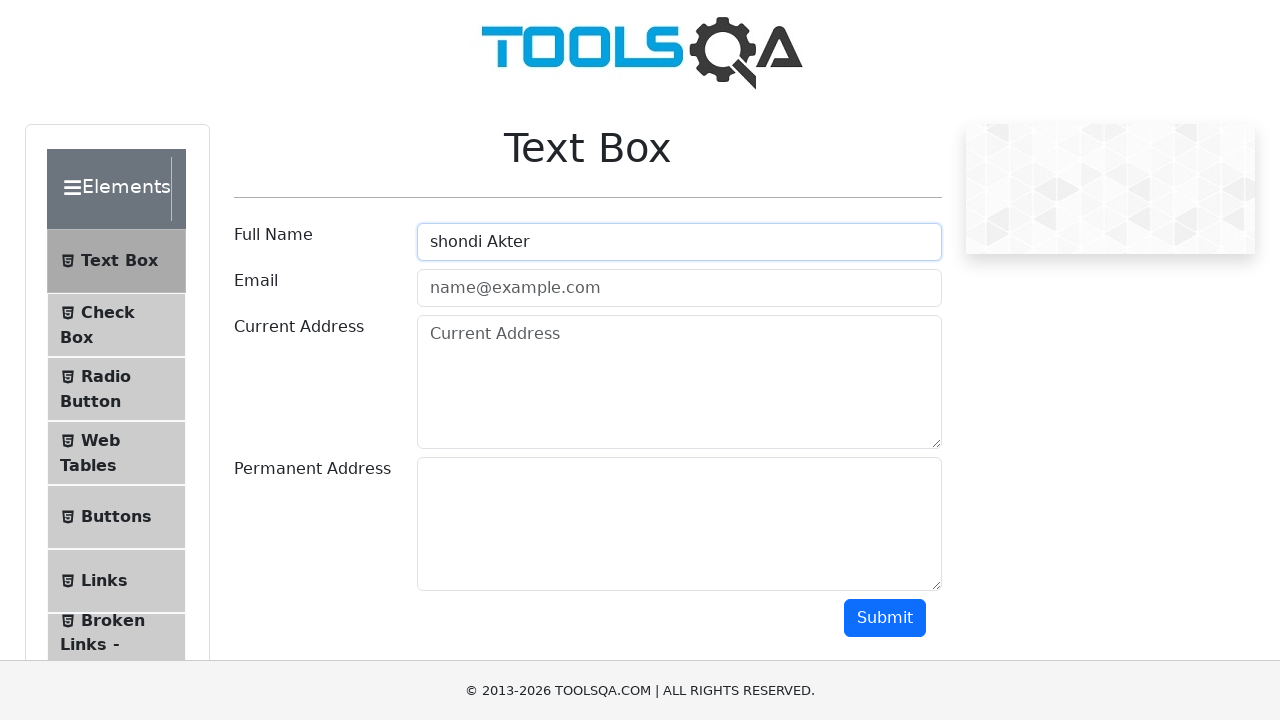

Filled email field with 'shondi@test.com' on #userEmail
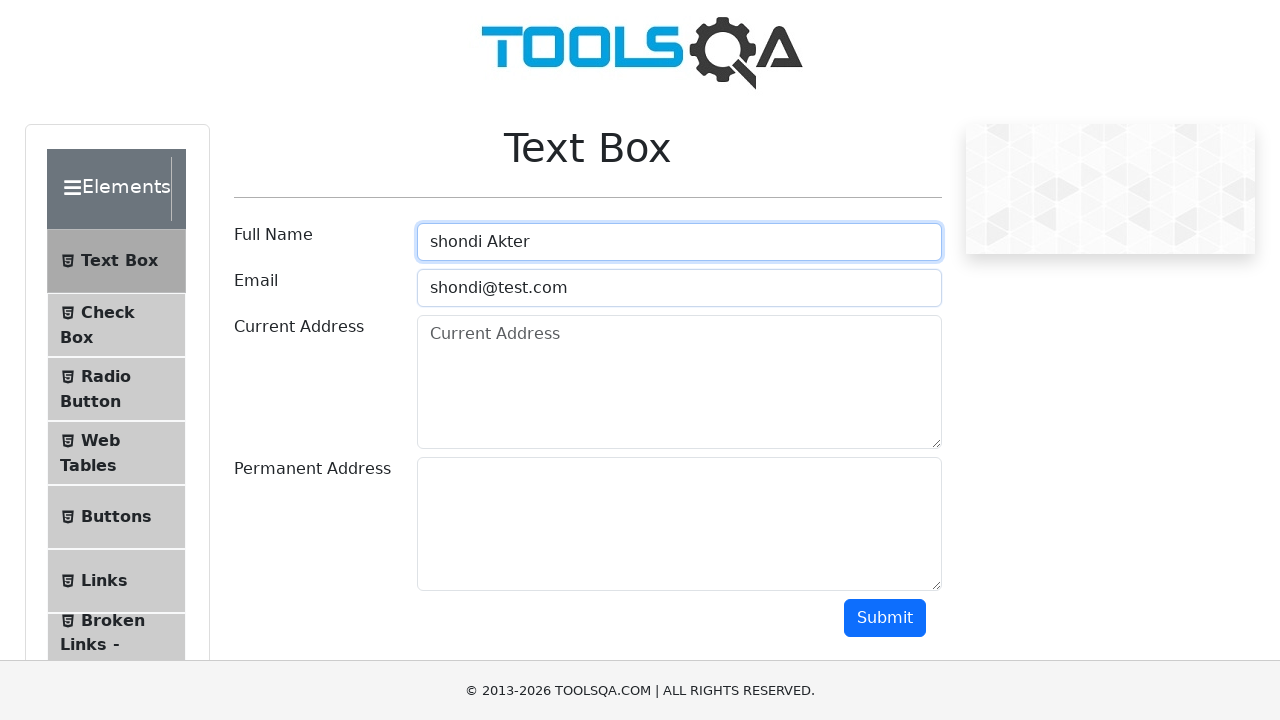

Filled current address field with 'Dhaka, Bangladesh' on #currentAddress
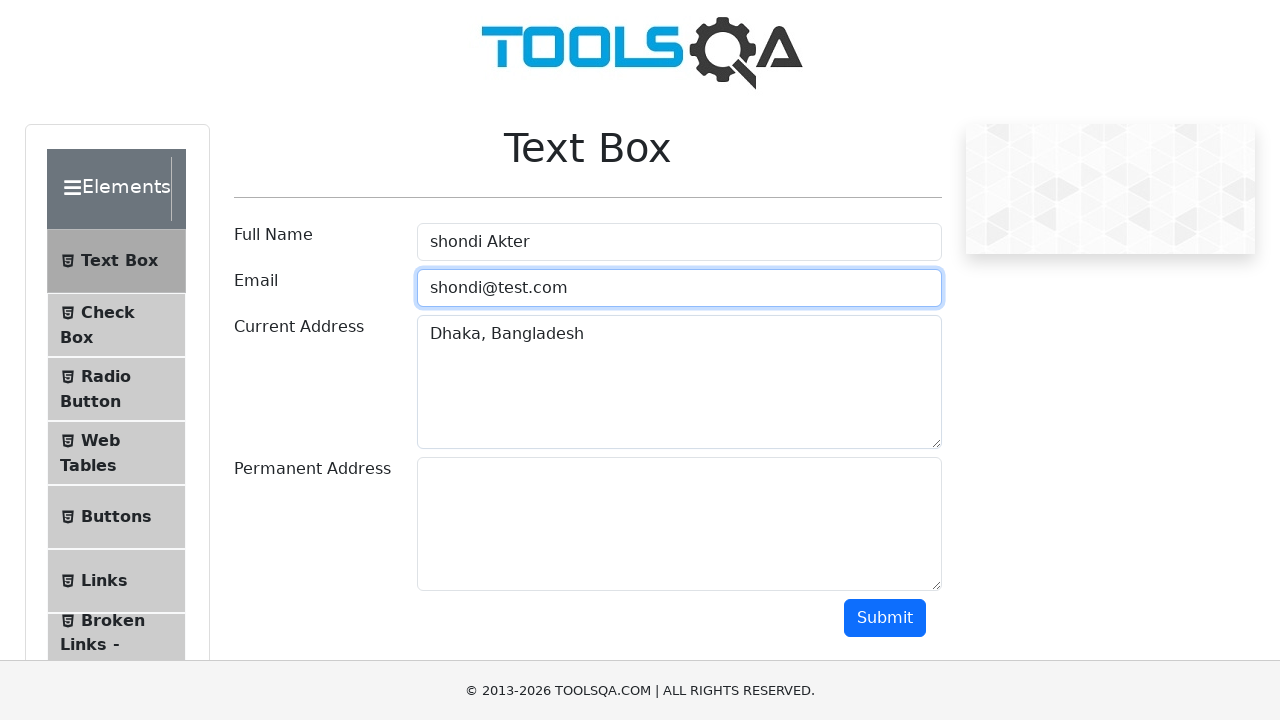

Filled permanent address field with 'Dhaka, Bangladesh' on #permanentAddress
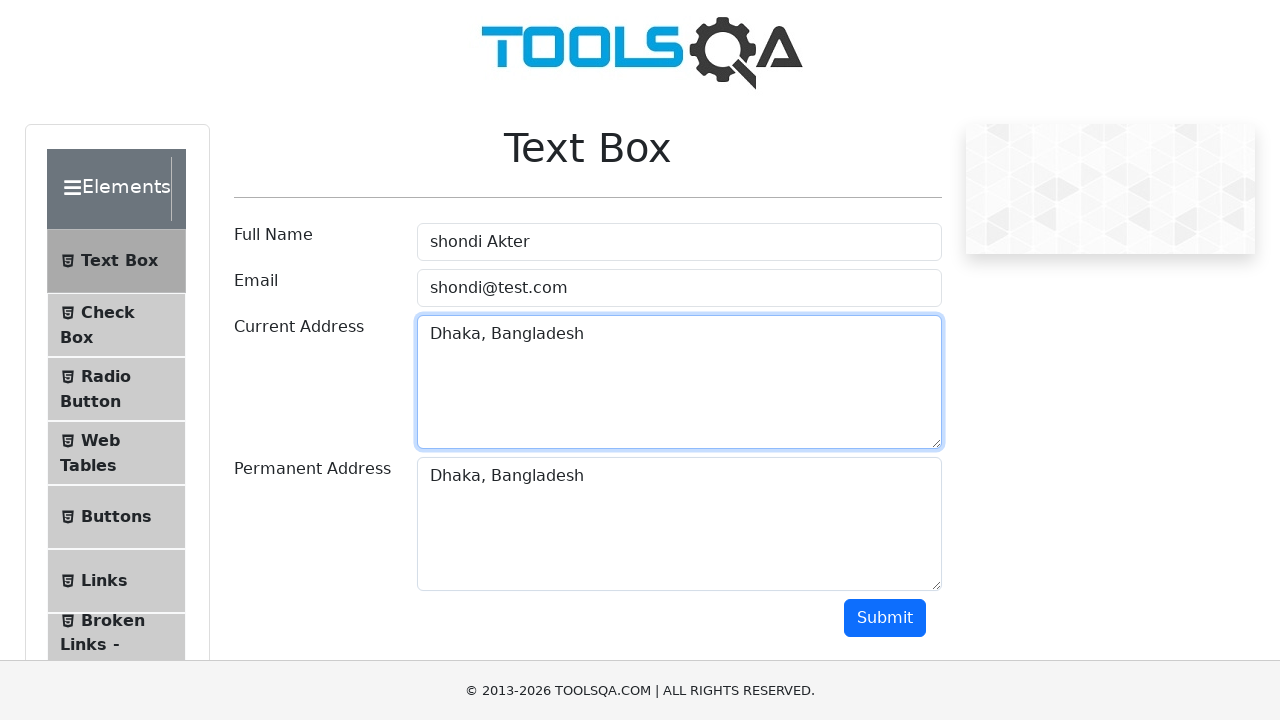

Clicked submit button to submit form at (885, 618) on #submit
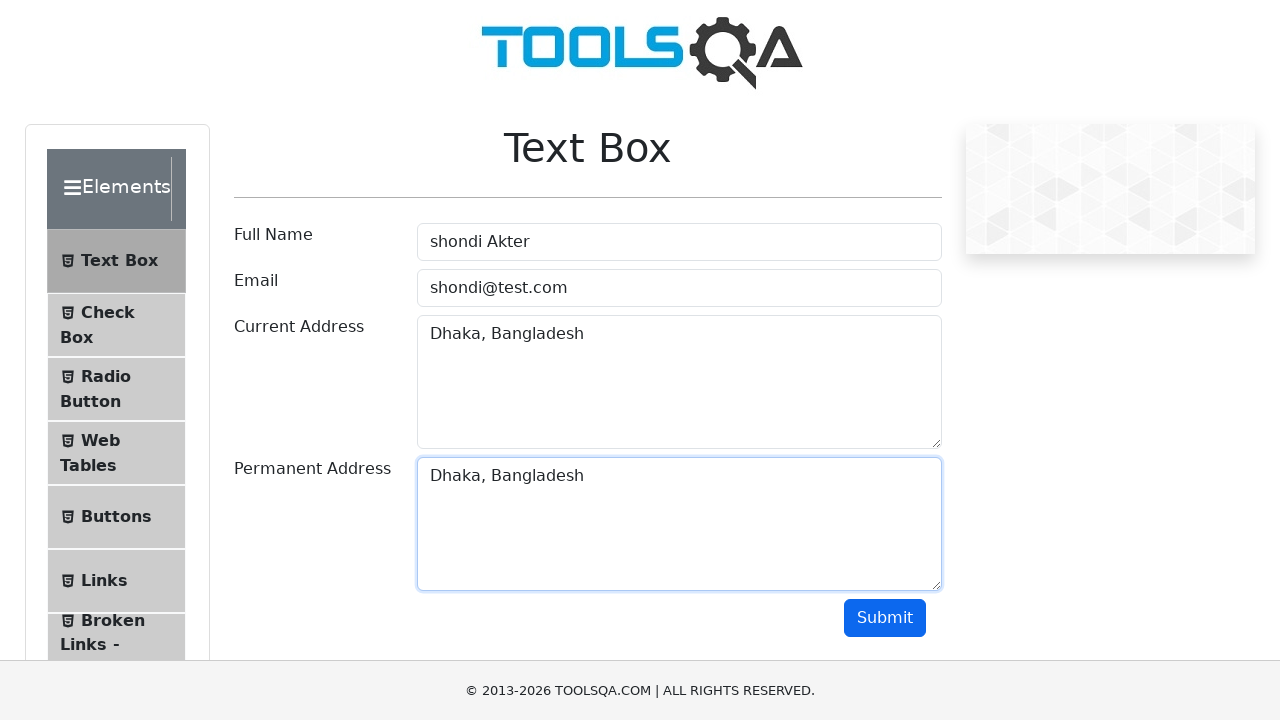

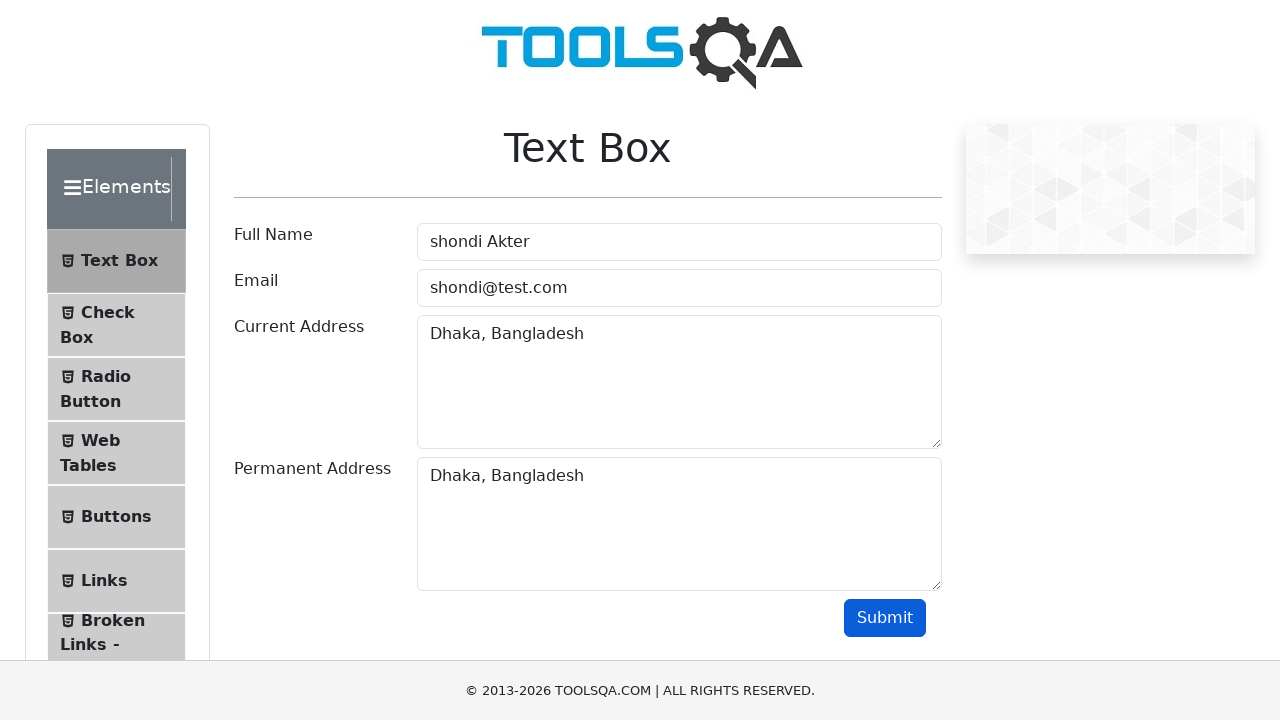